Tests navigation on GroceryCRUD demo site by selecting a different version from dropdown and clicking the Add Record button

Starting URL: https://www.grocerycrud.com/v1.x/demo/my_boss_is_in_a_hurry/bootstrap-v5

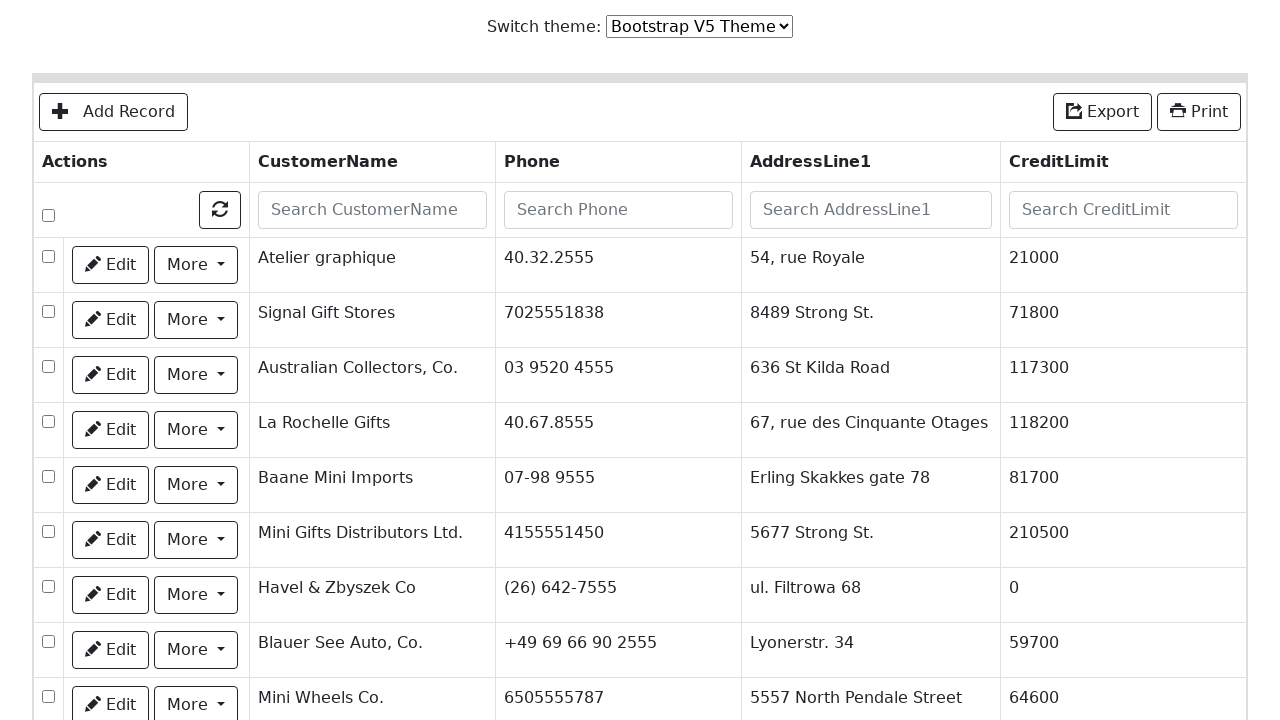

Selected bootstrap-v4 option from version dropdown on #switch-version-select
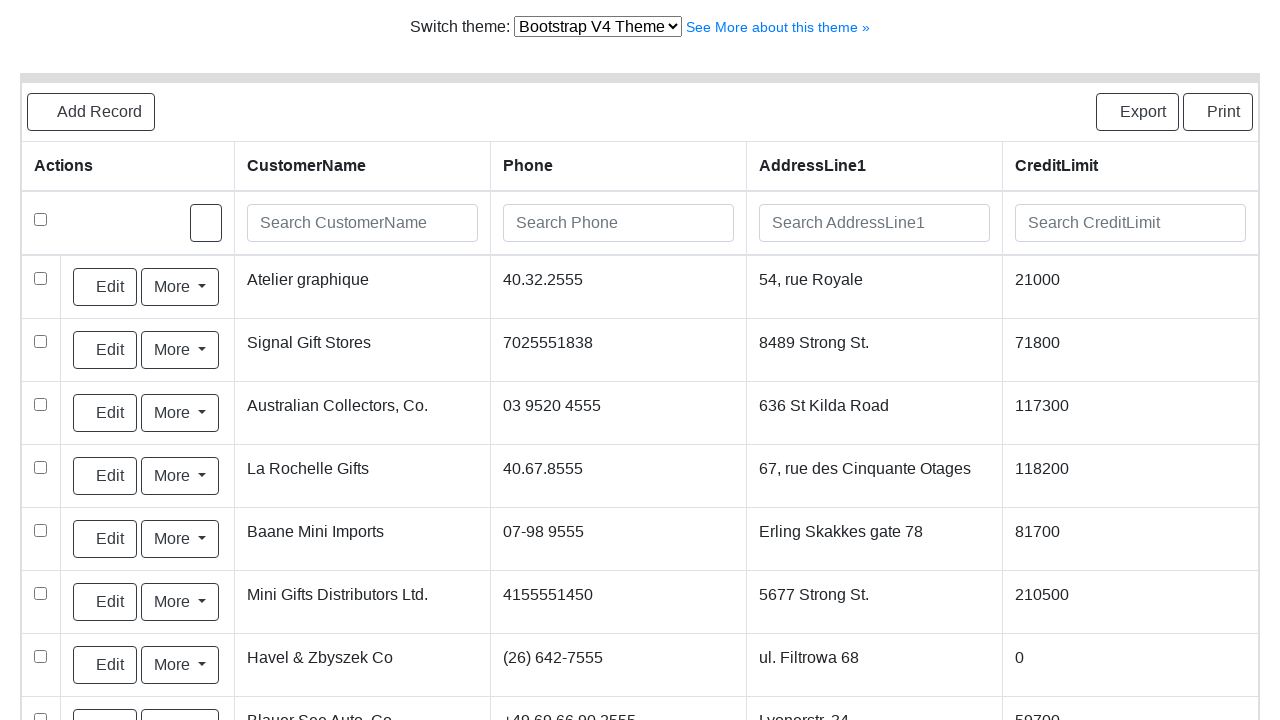

Clicked on the version select dropdown at (598, 26) on #switch-version-select
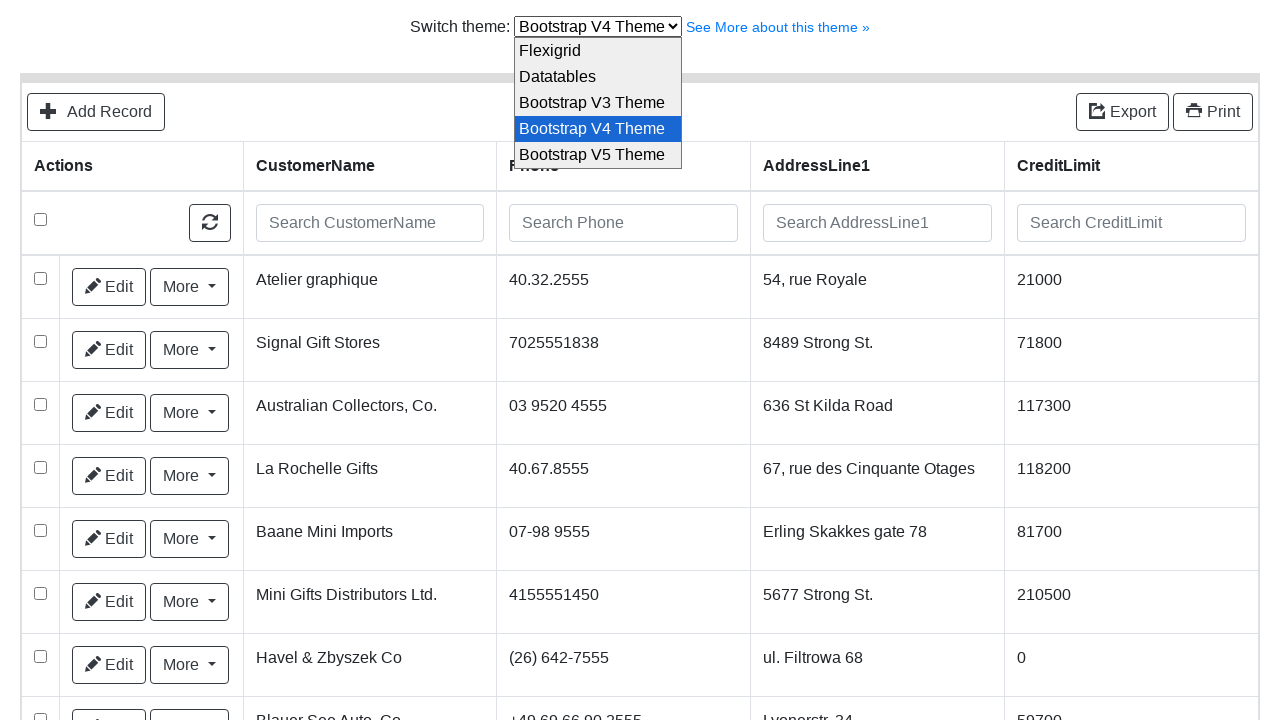

Clicked the Add Record button at (96, 112) on internal:role=link[name=" Add Record"i]
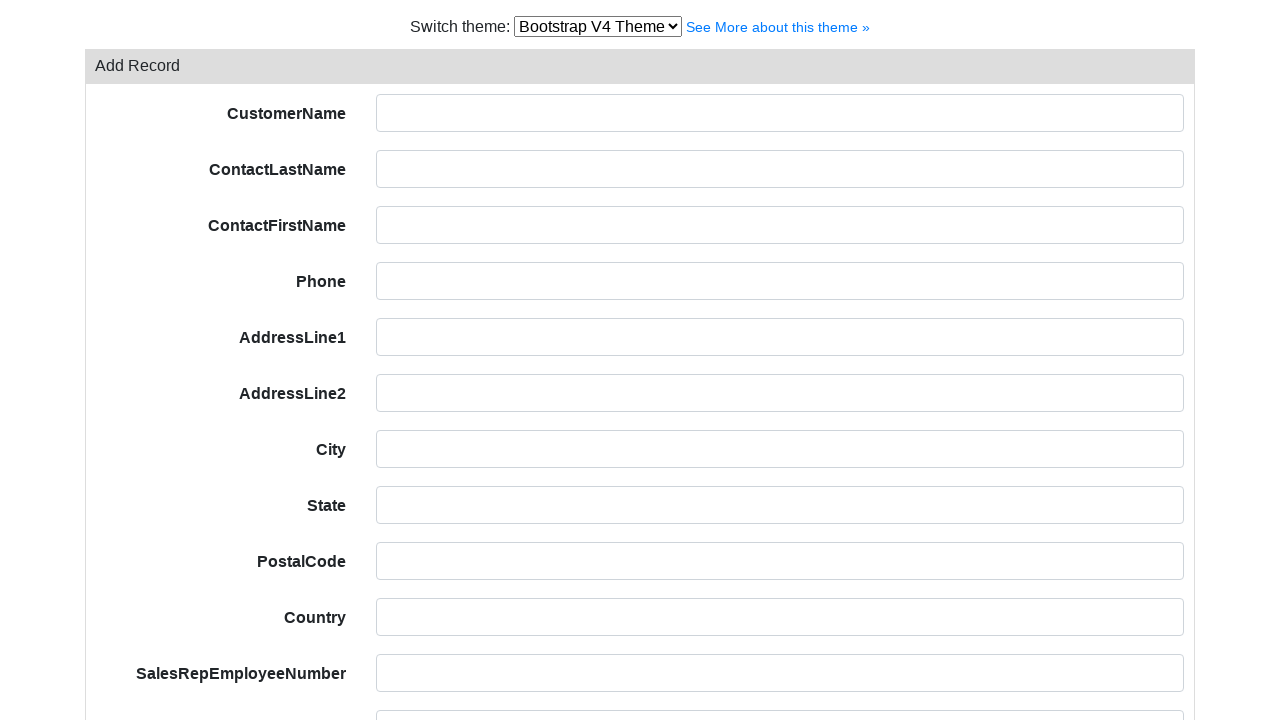

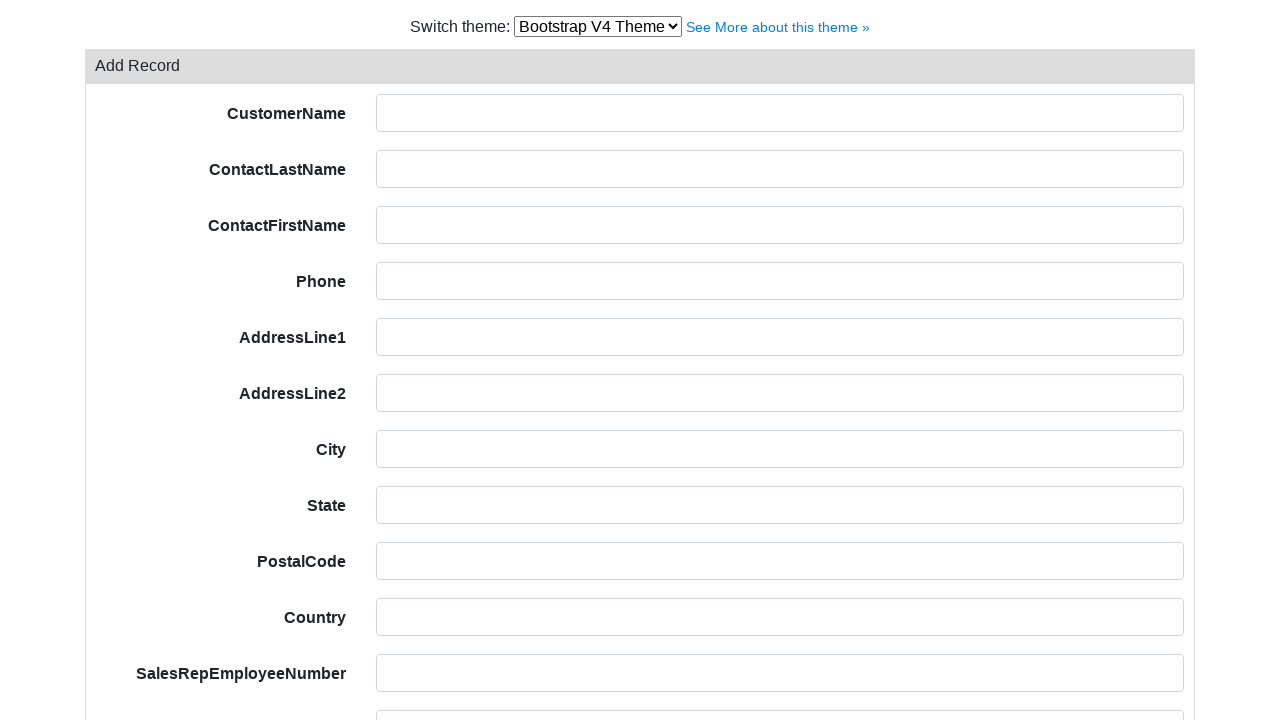